Tests adding a product review by selecting a book, navigating to the reviews tab, giving a 5-star rating, filling in comment details (comment text, author name, email), and submitting the review

Starting URL: https://practice.automationtesting.in/

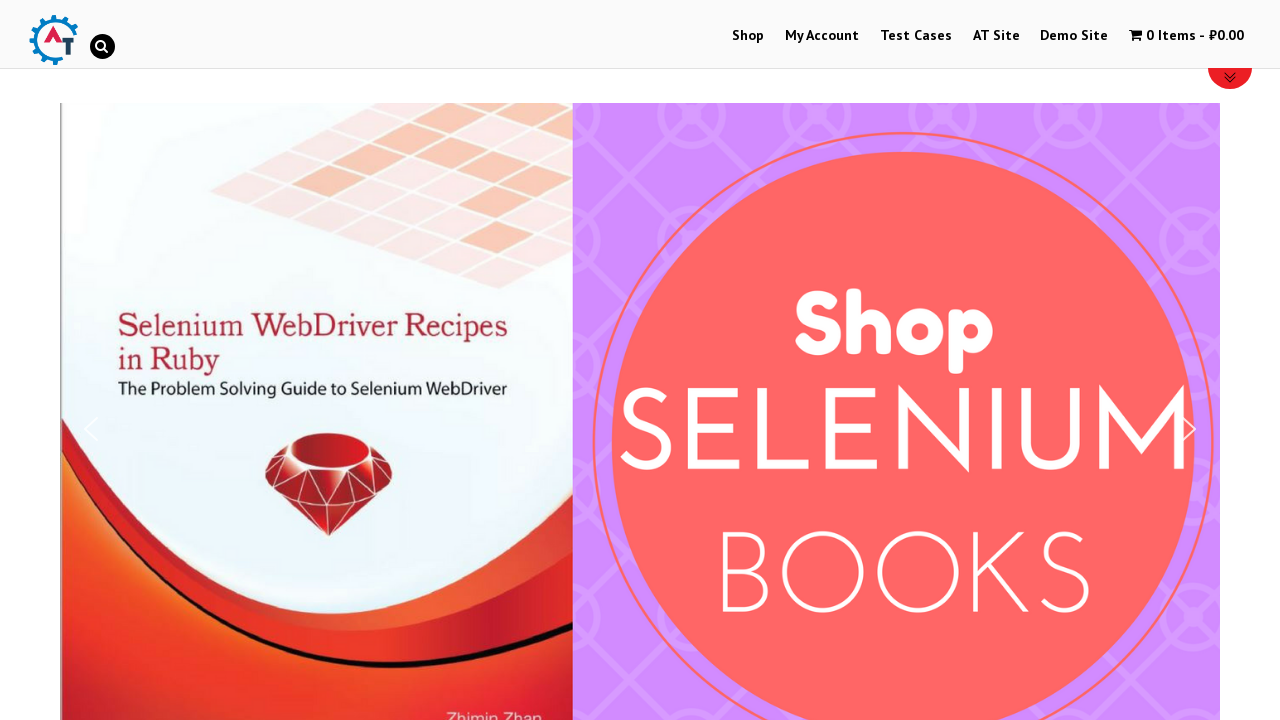

Scrolled down 600px to view product listings
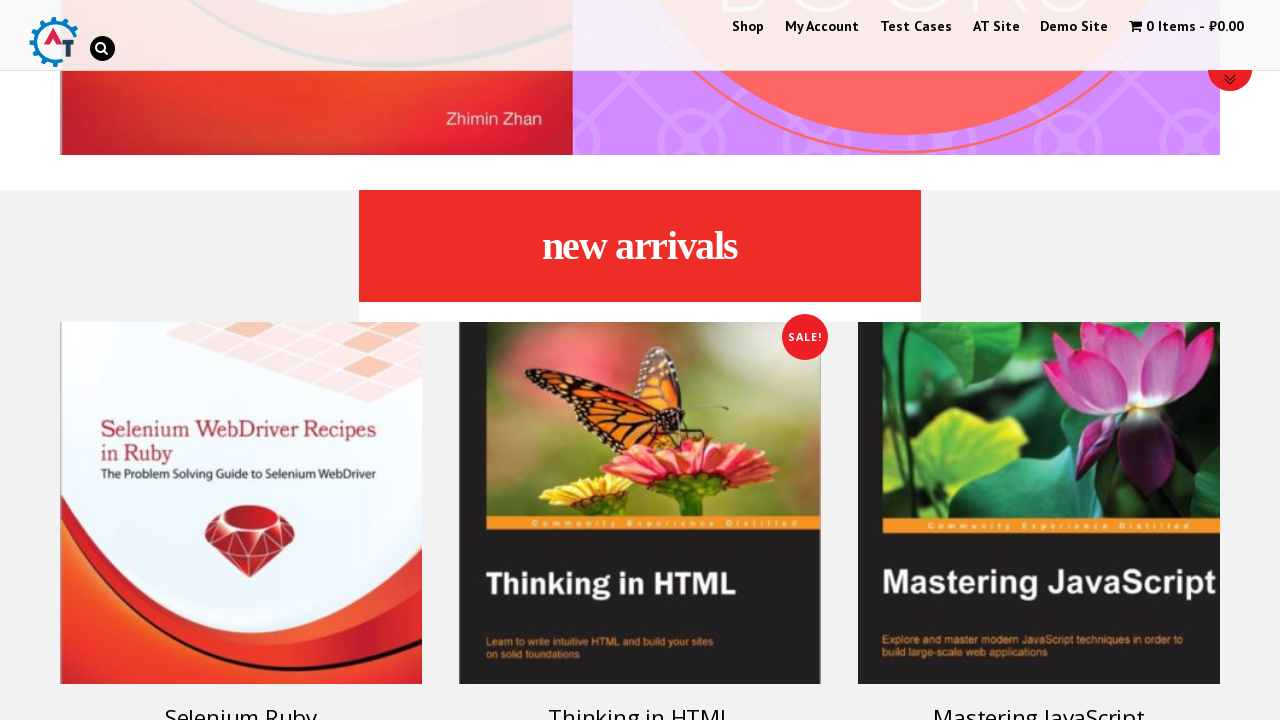

Clicked on the first book product at (241, 458) on .woocommerce-LoopProduct-link
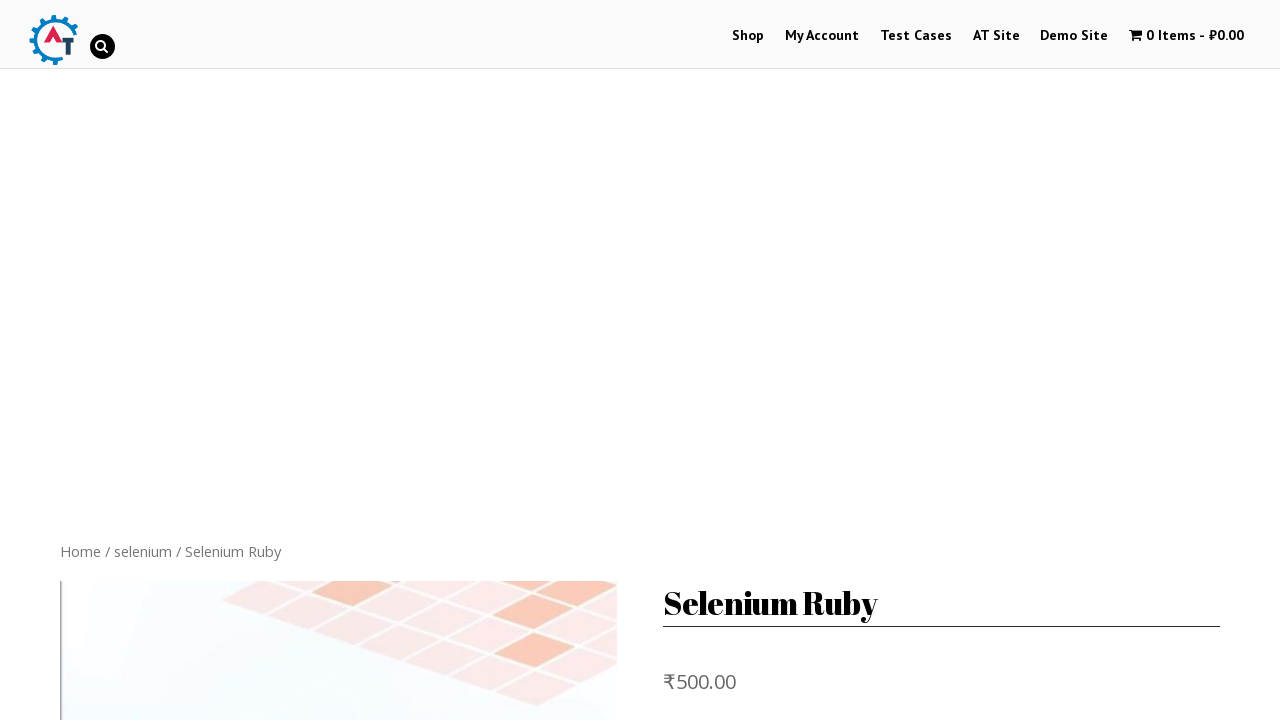

Clicked on the Reviews tab at (309, 360) on .reviews_tab
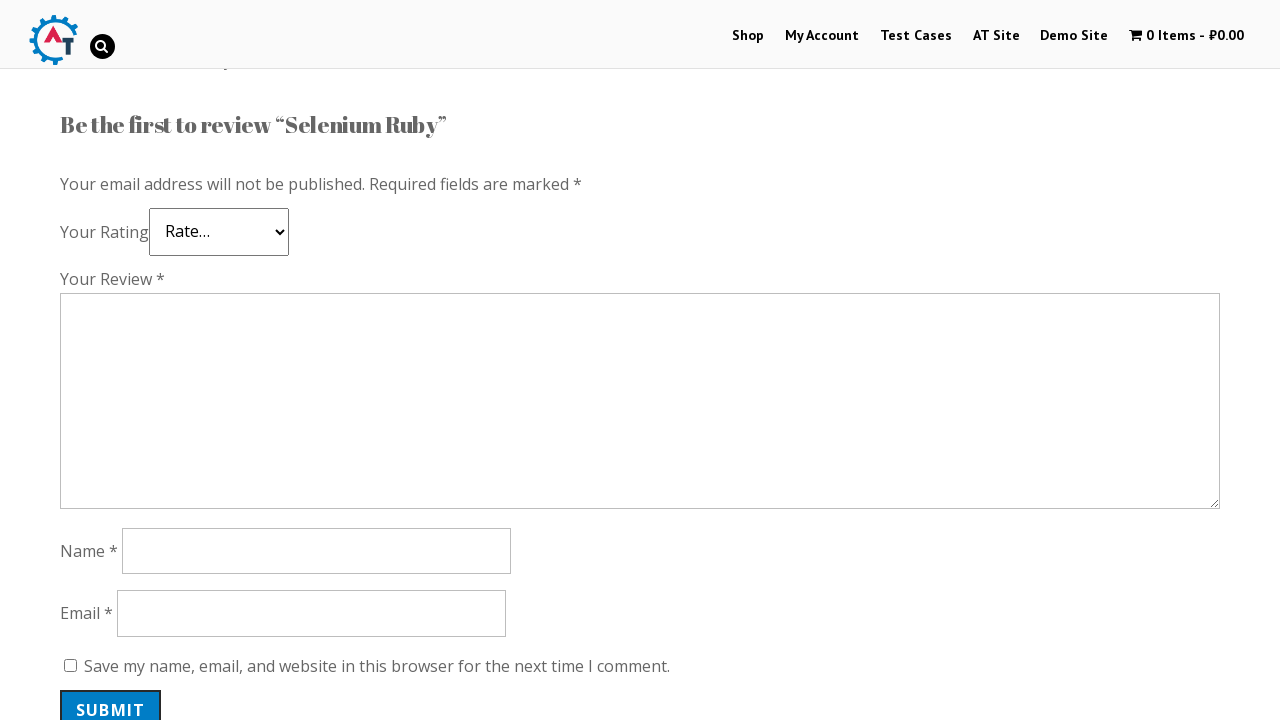

Selected 5-star rating at (132, 244) on .star-5
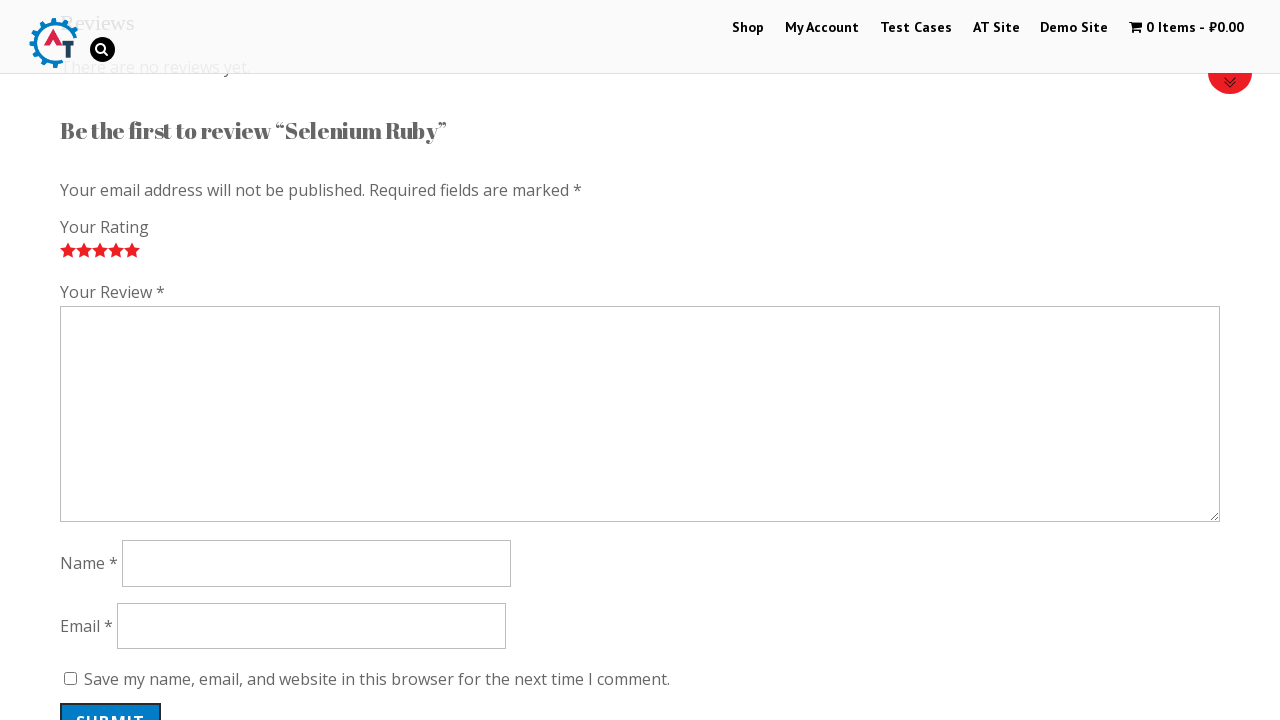

Filled in review comment: 'Great book, highly recommended!' on #comment
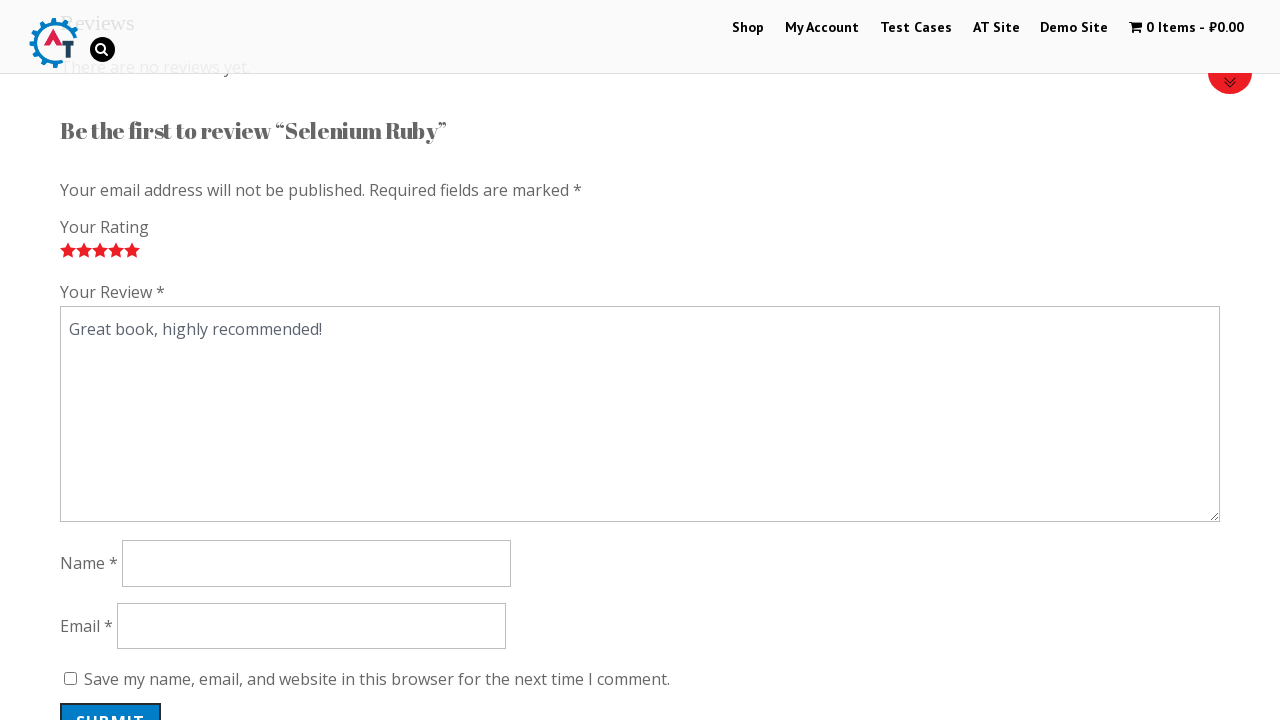

Filled in author name: 'Michael Thompson' on #author
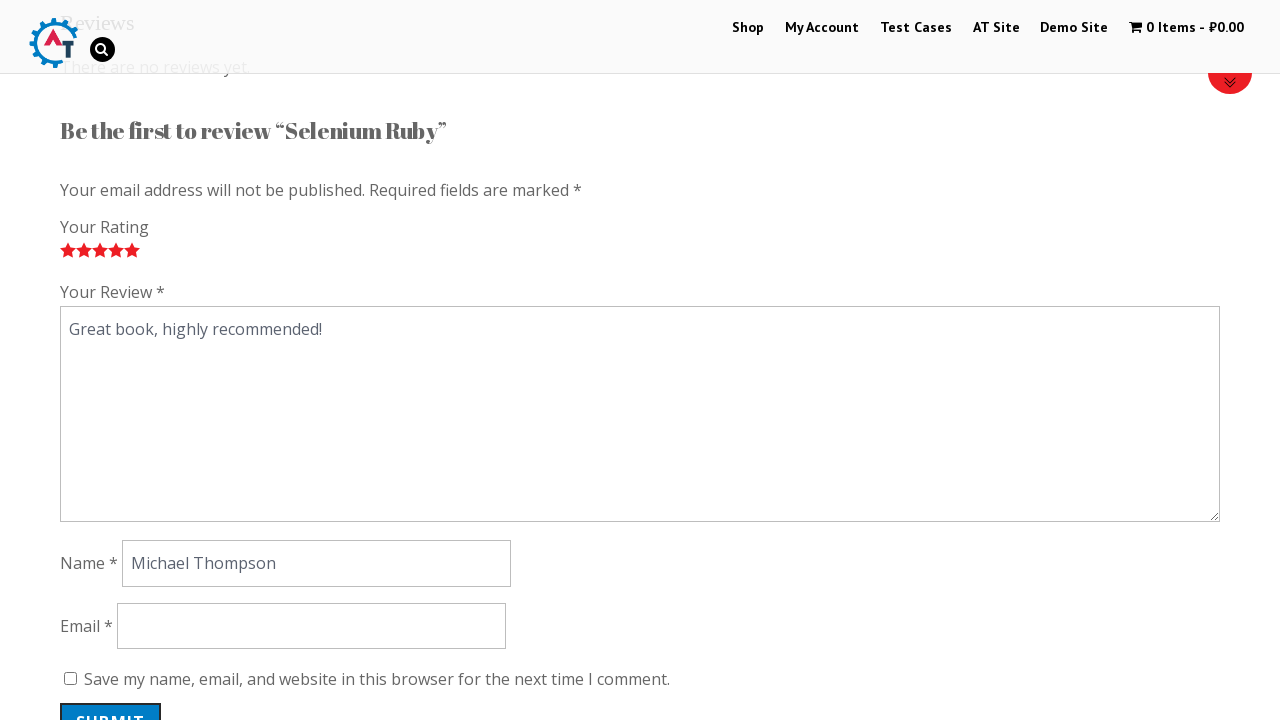

Filled in email: 'michael.thompson@testmail.com' on #email
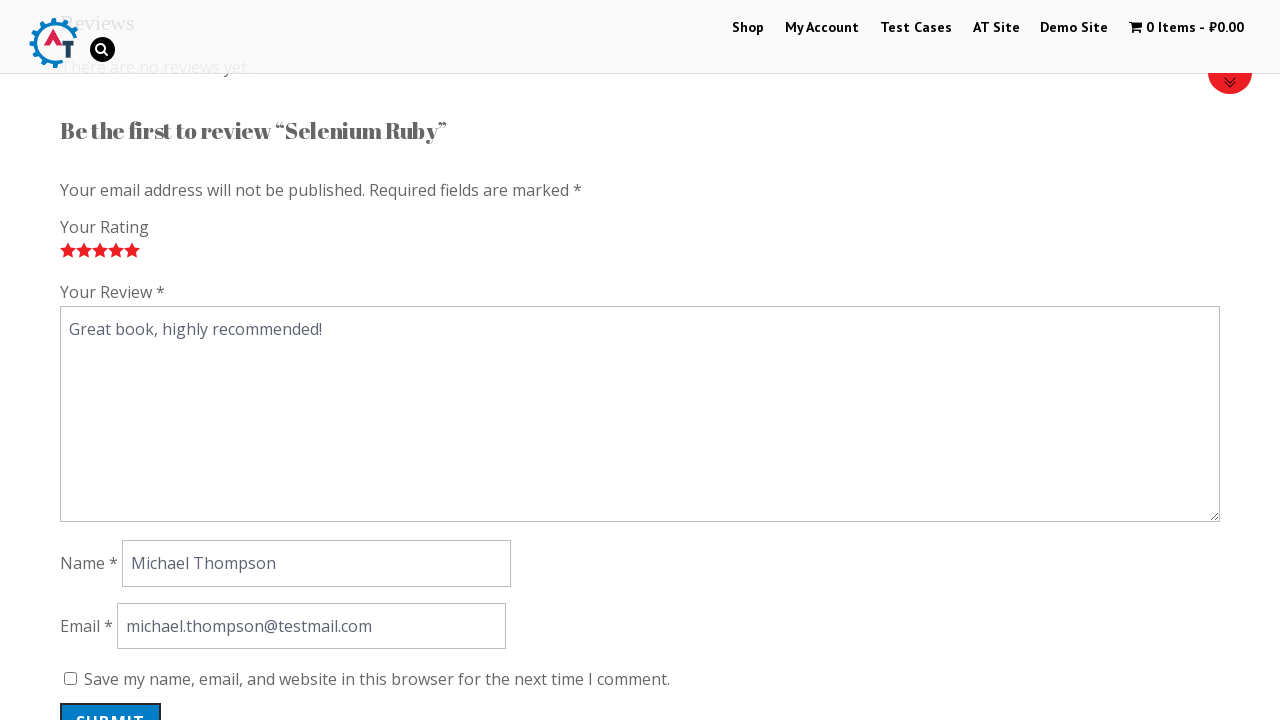

Clicked submit button to post the review at (111, 700) on #submit
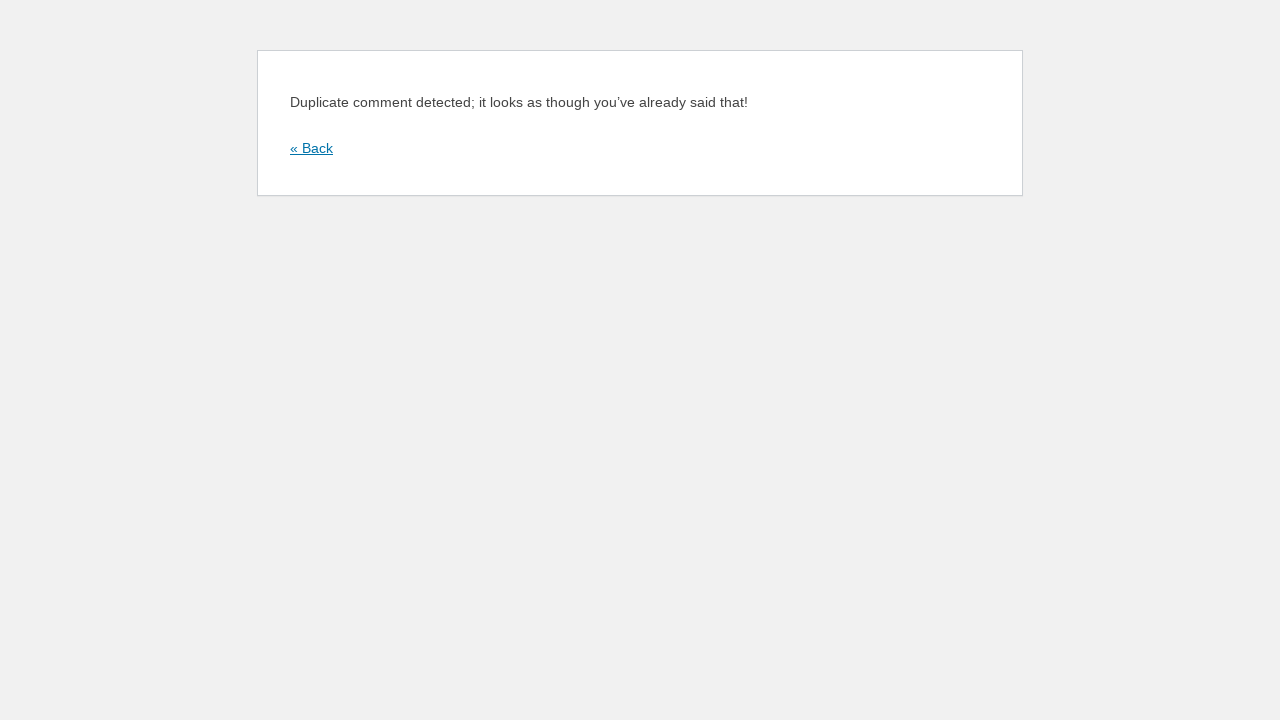

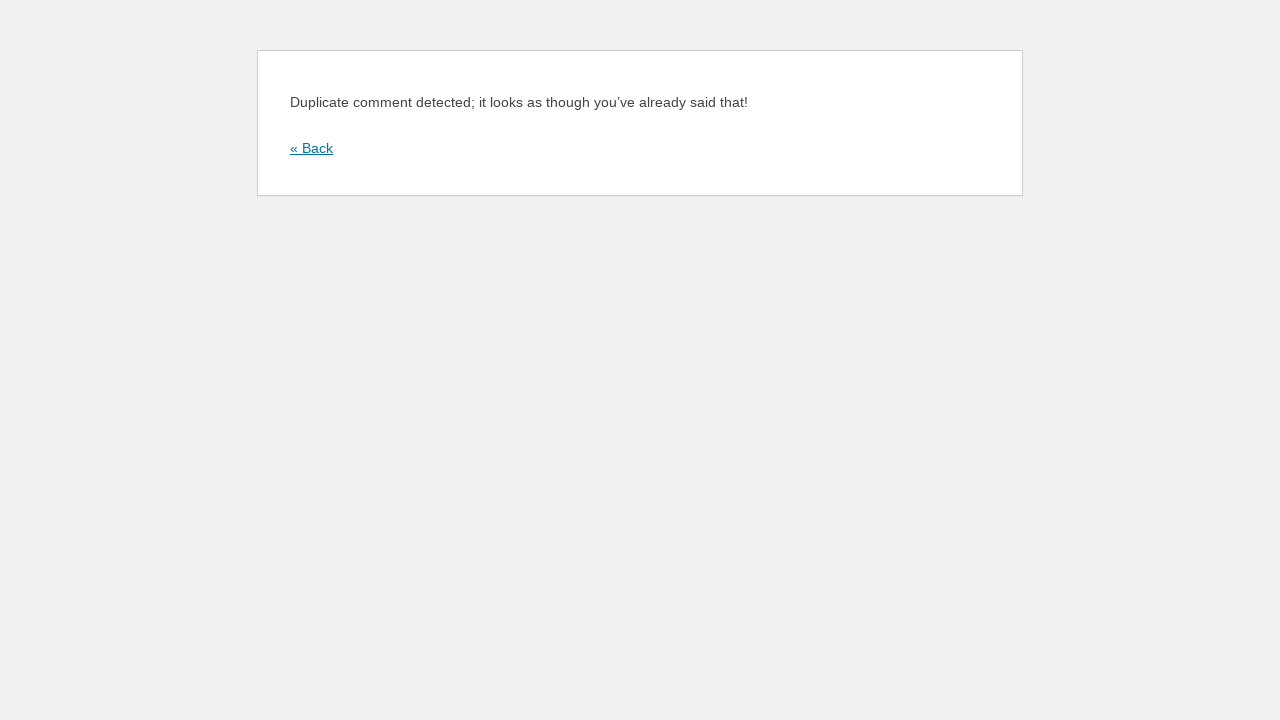